Tests PDF download functionality by clicking on a PDF link from the Prince sample documents page

Starting URL: https://www.princexml.com/samples/

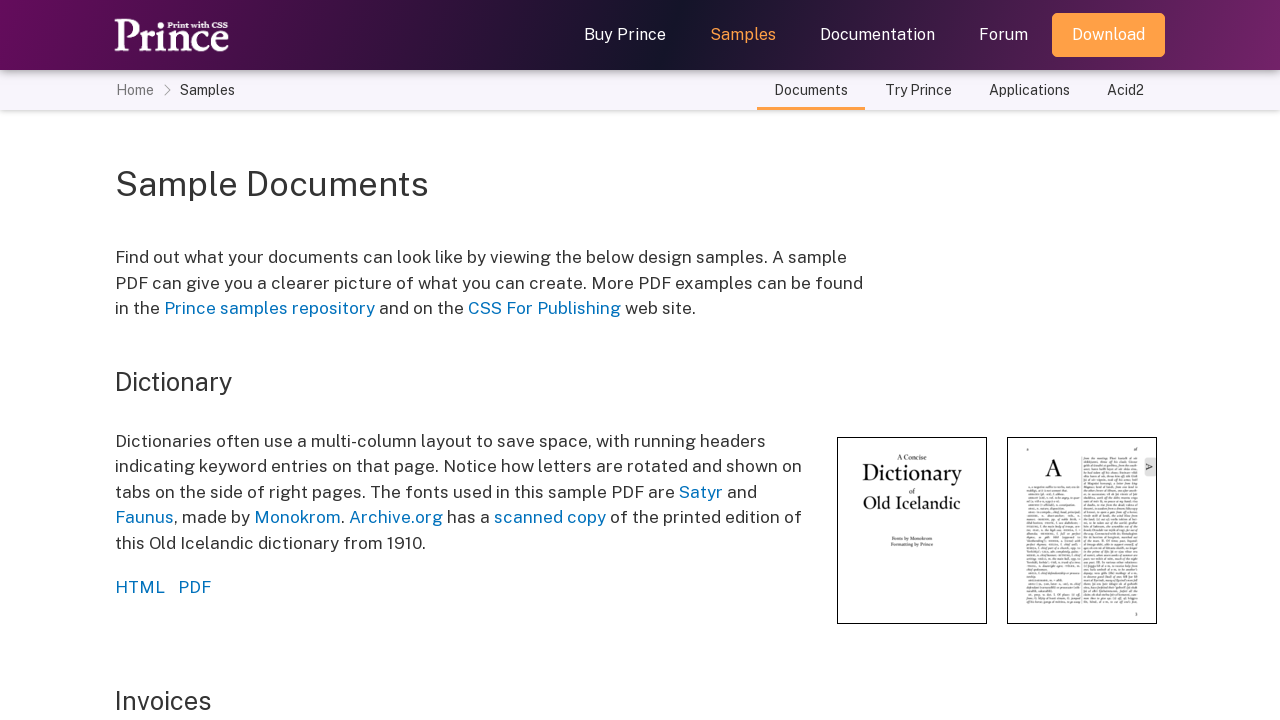

Navigated to Prince sample documents page
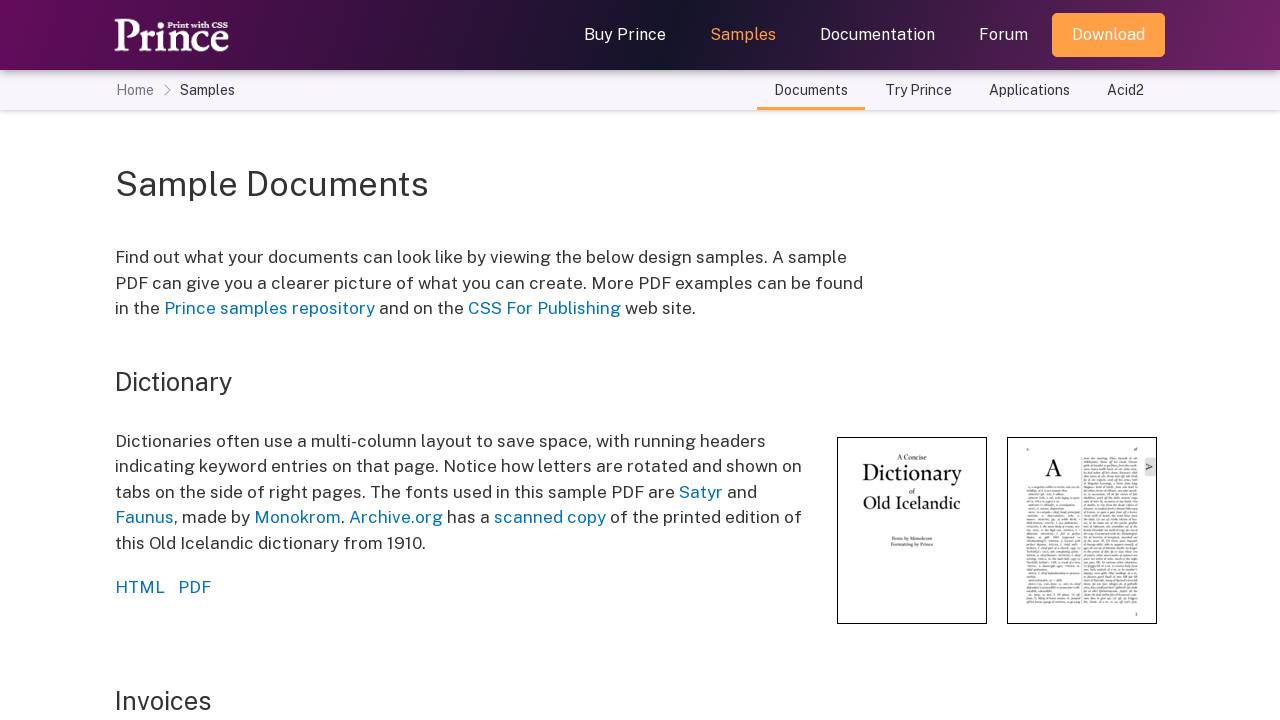

Clicked on dictionary.pdf link to download PDF at (194, 587) on a[href*='dictionary.pdf']
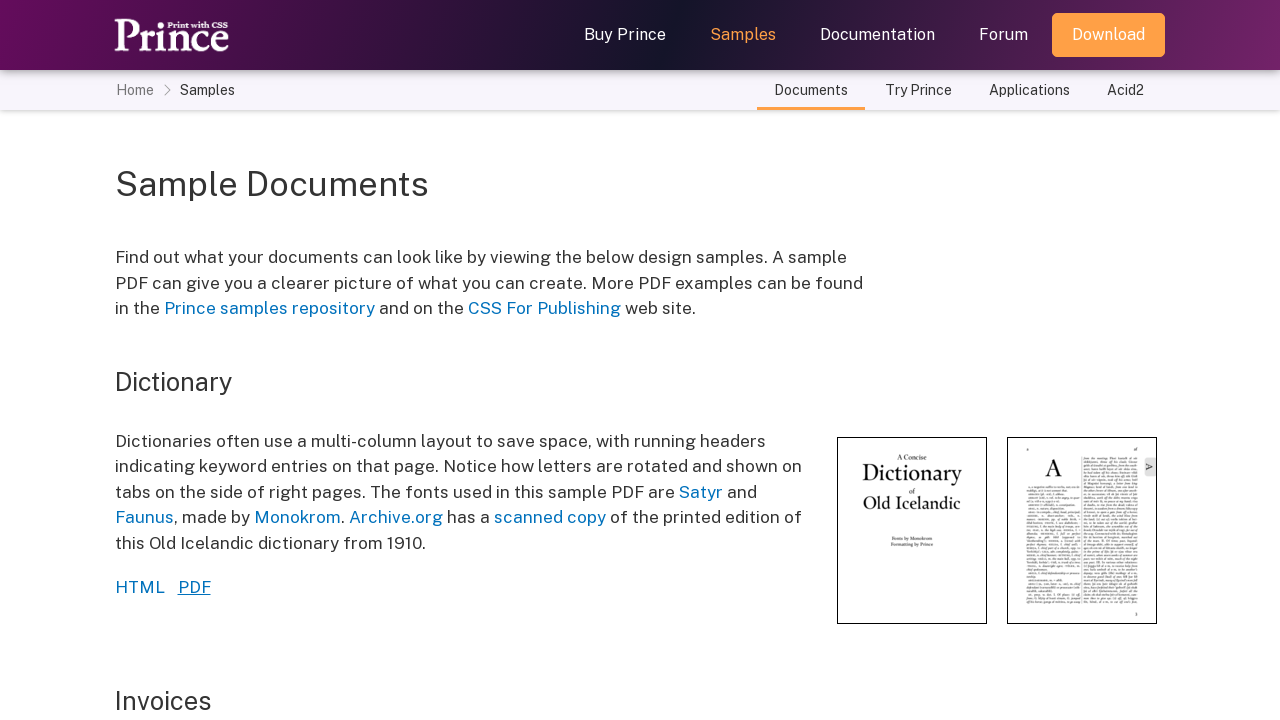

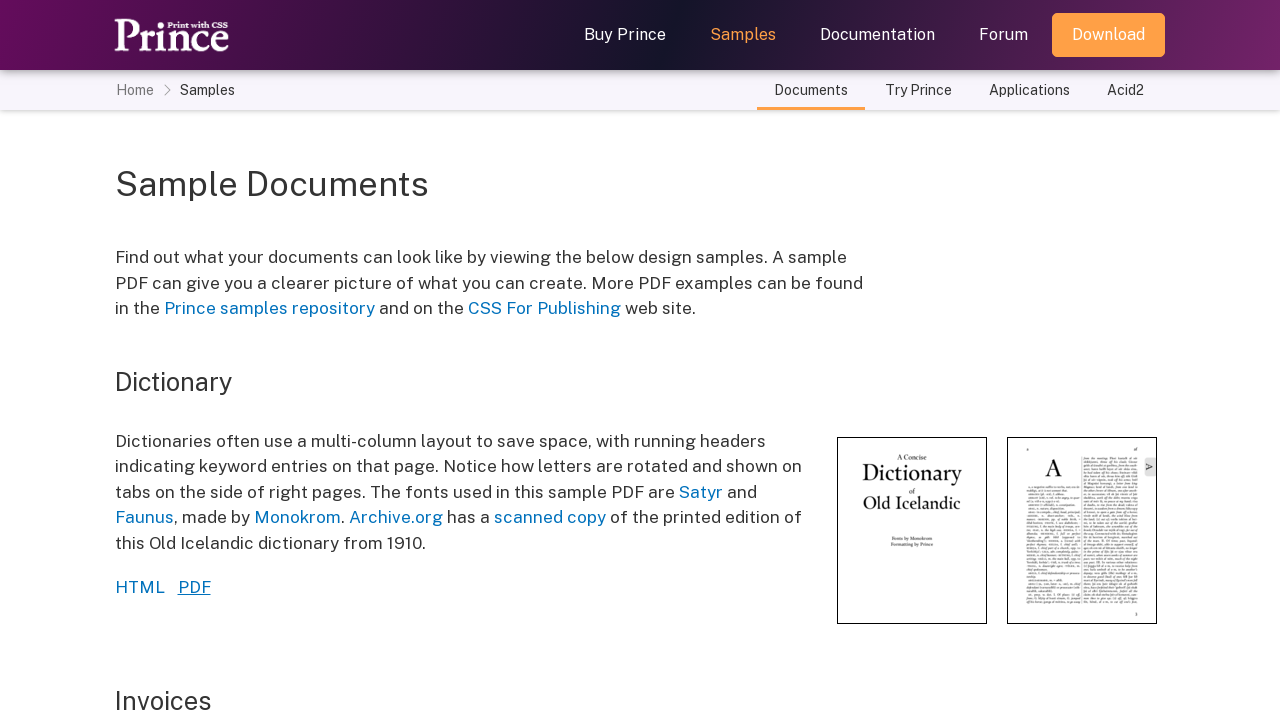